Tests that clicking the Due column header sorts the numeric values in ascending order by clicking the header and verifying the column data is sorted.

Starting URL: http://the-internet.herokuapp.com/tables

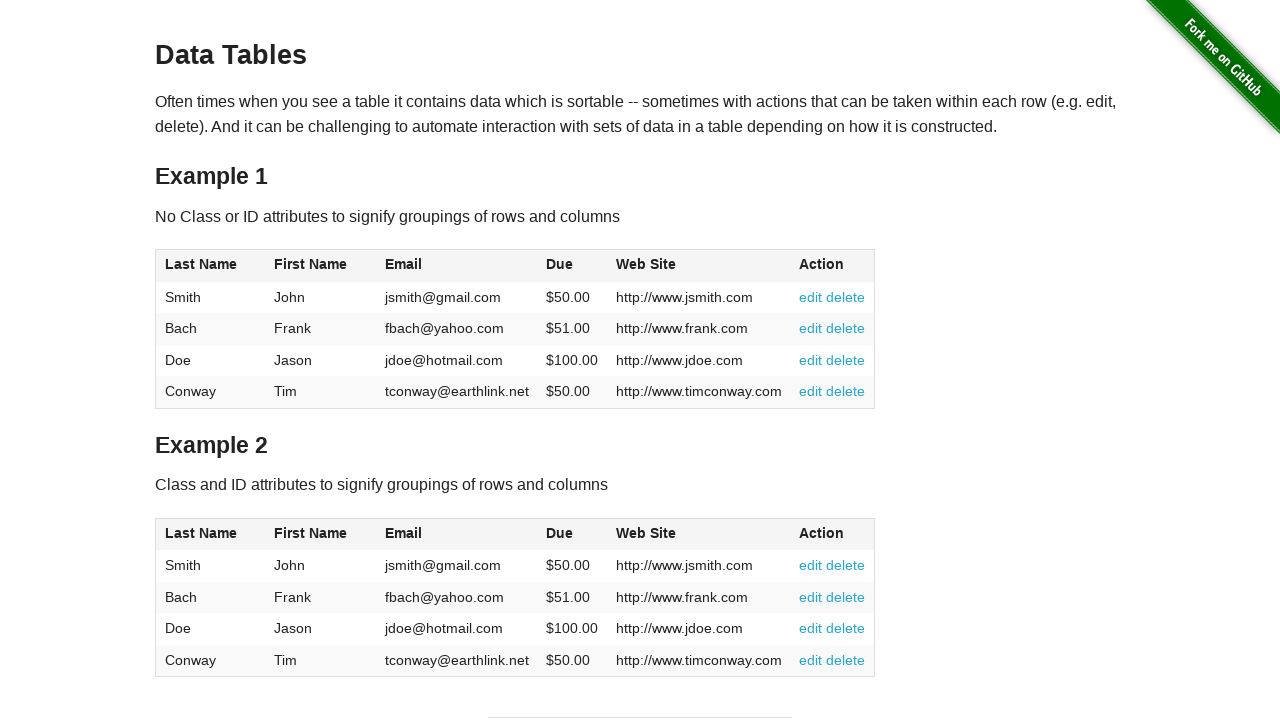

Clicked Due column header (4th column) to sort at (572, 266) on #table1 thead tr th:nth-child(4)
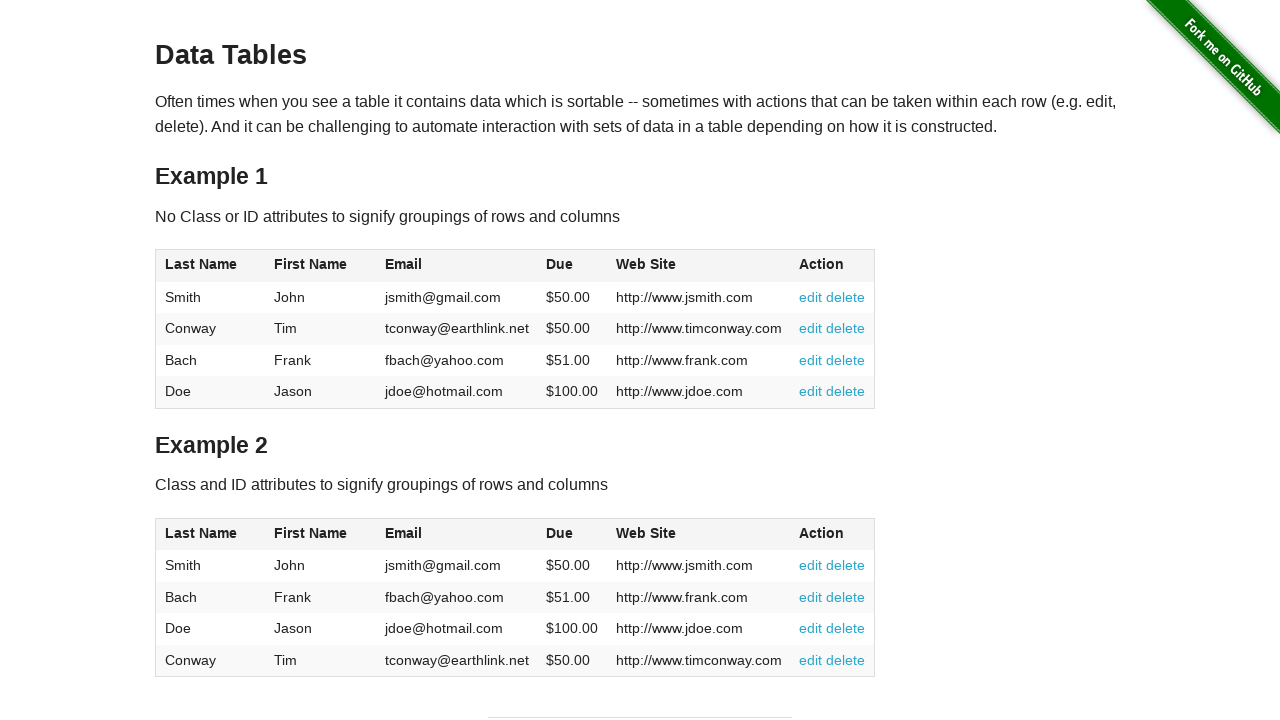

Waited for Due column values to load
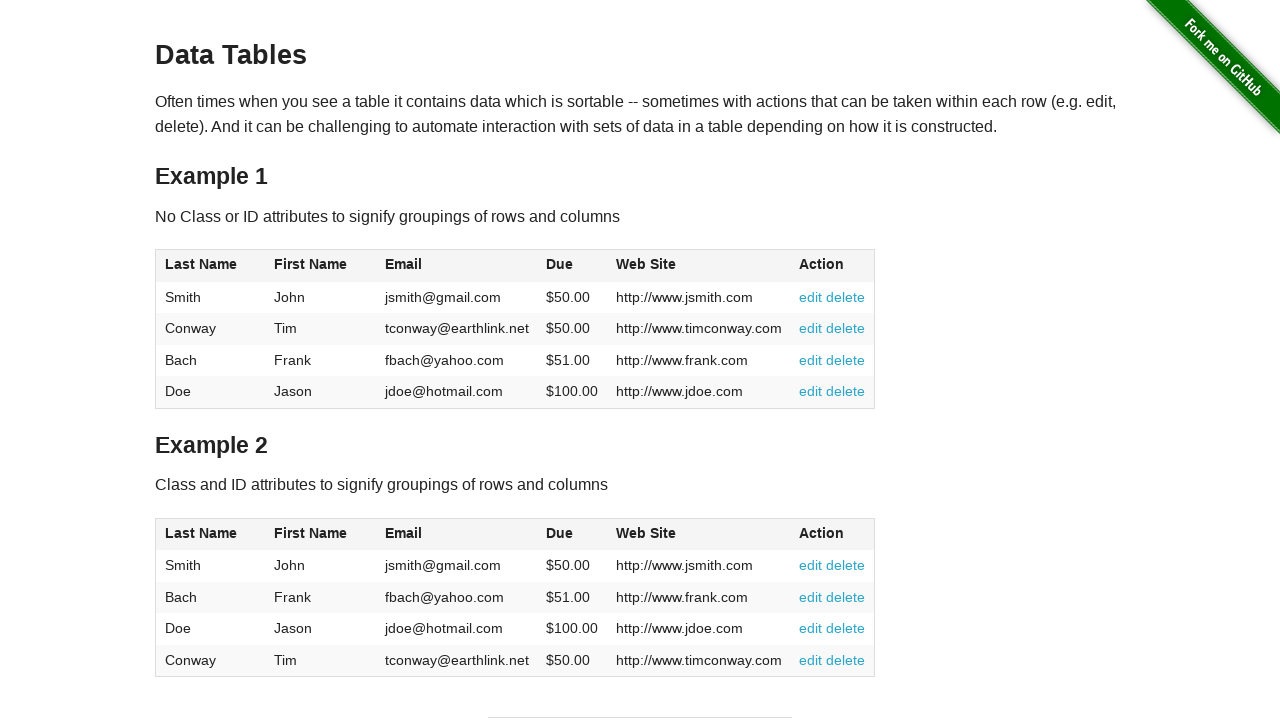

Retrieved all Due column elements
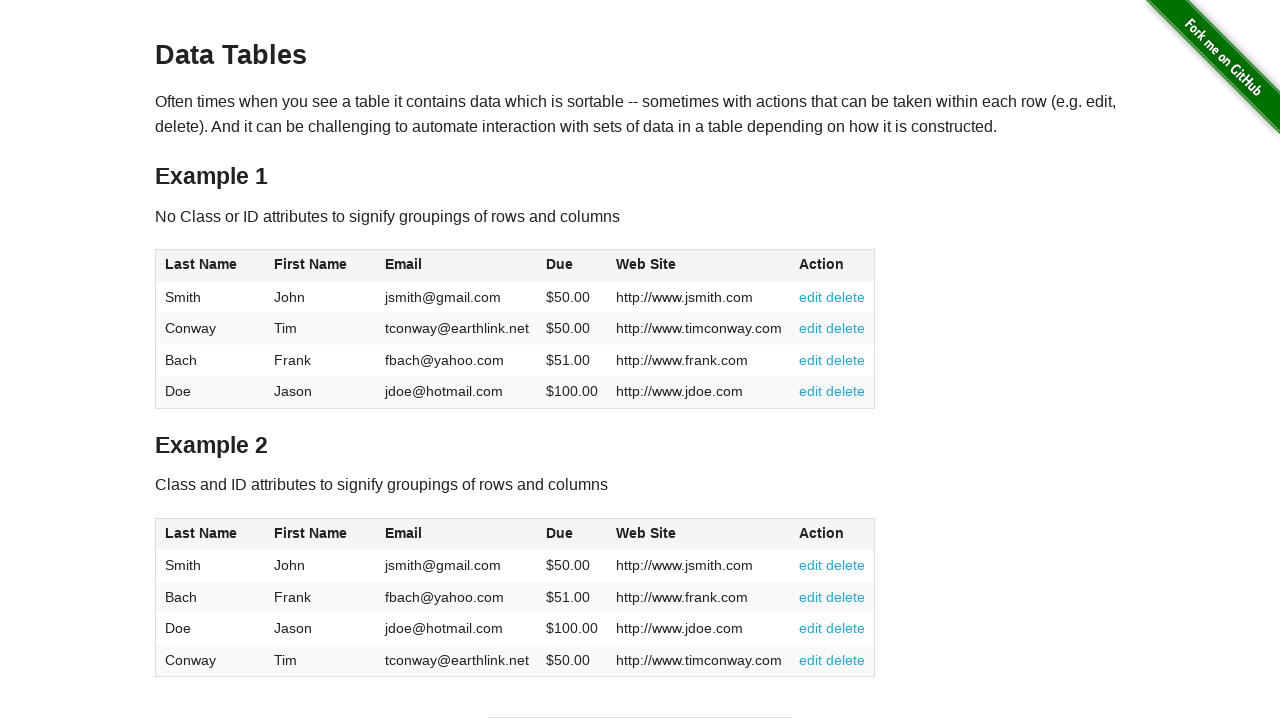

Extracted numeric values from Due column: [50.0, 50.0, 51.0, 100.0]
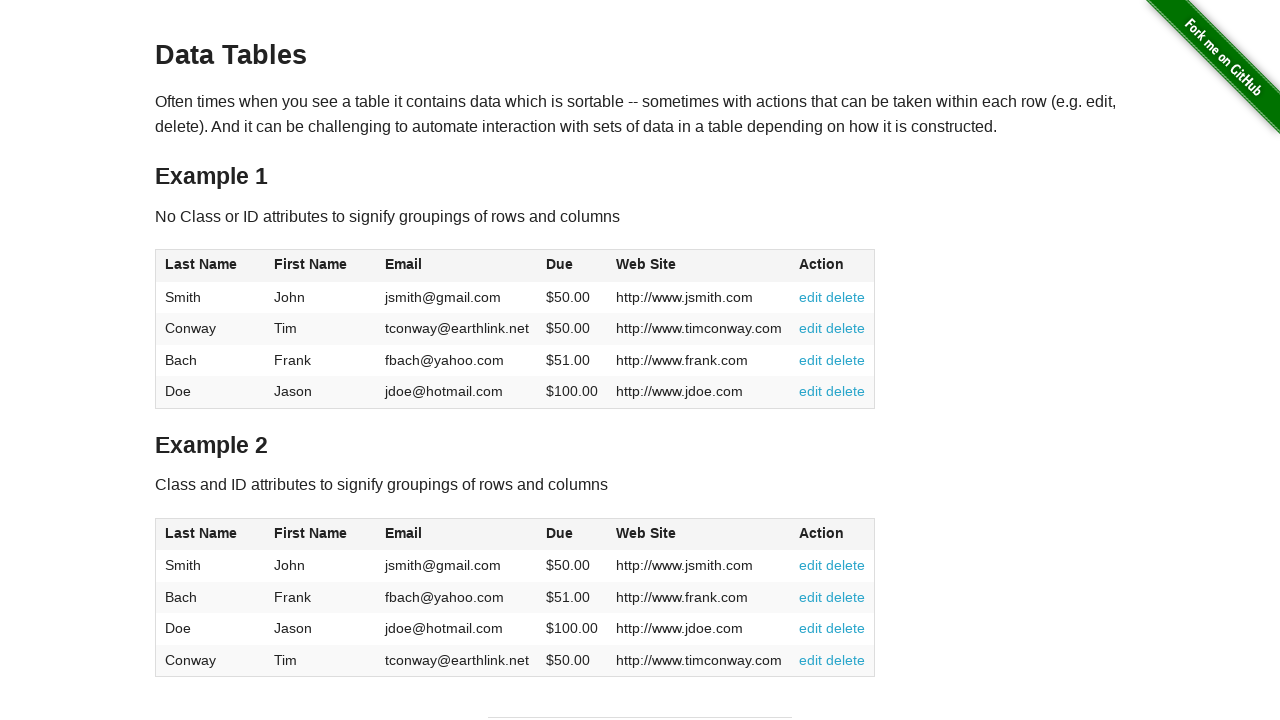

Verified Due column is sorted in ascending order
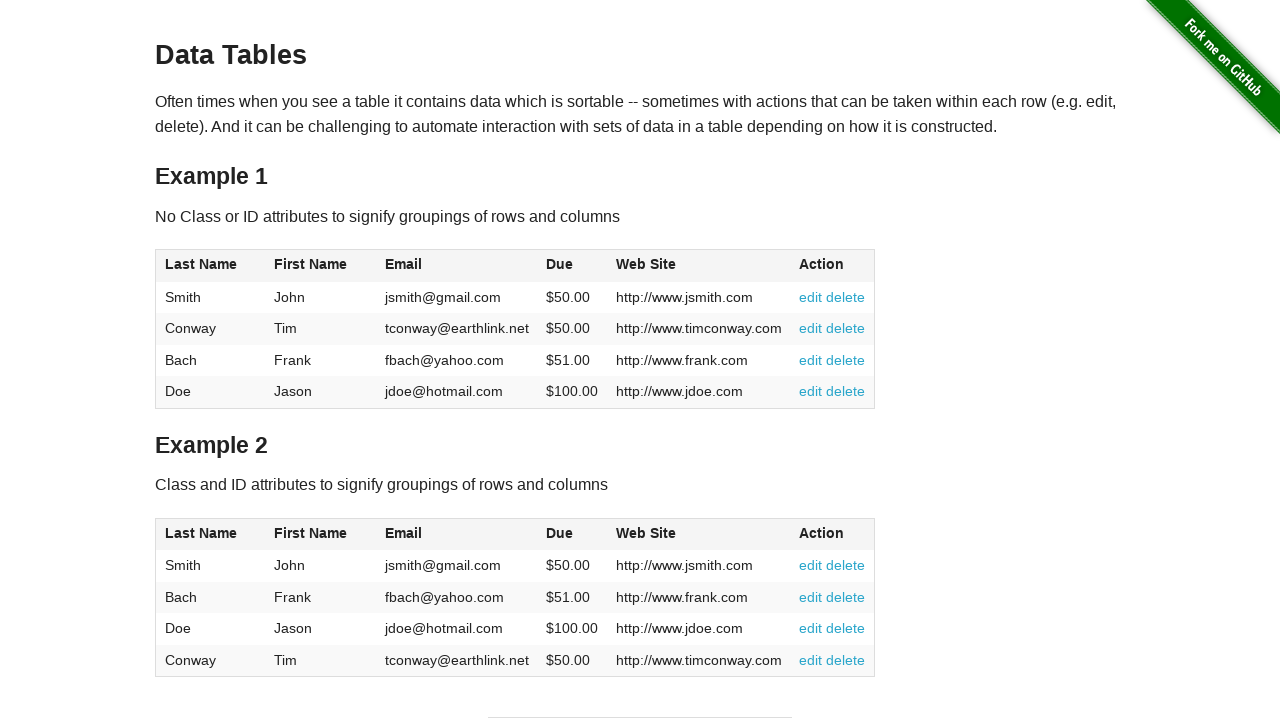

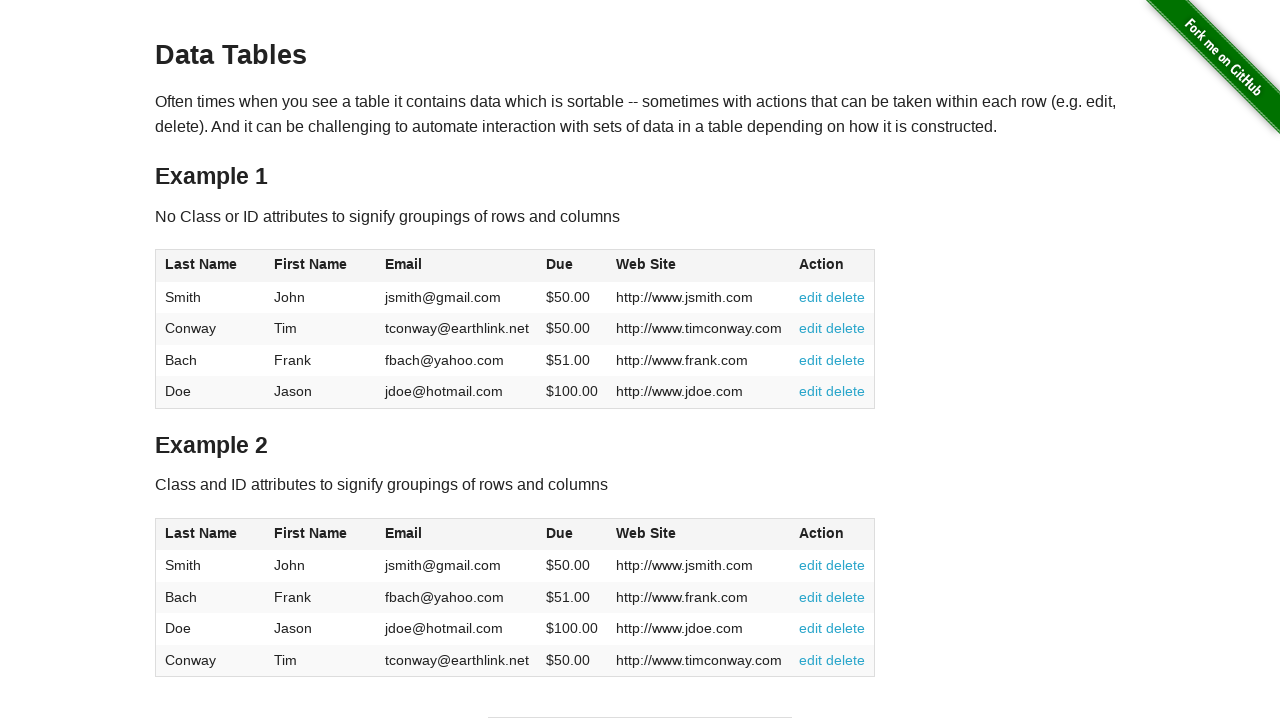